Tests navigation to Practice Questions page from Graph Representations page

Starting URL: https://dsportalapp.herokuapp.com/graph/graph-representations/

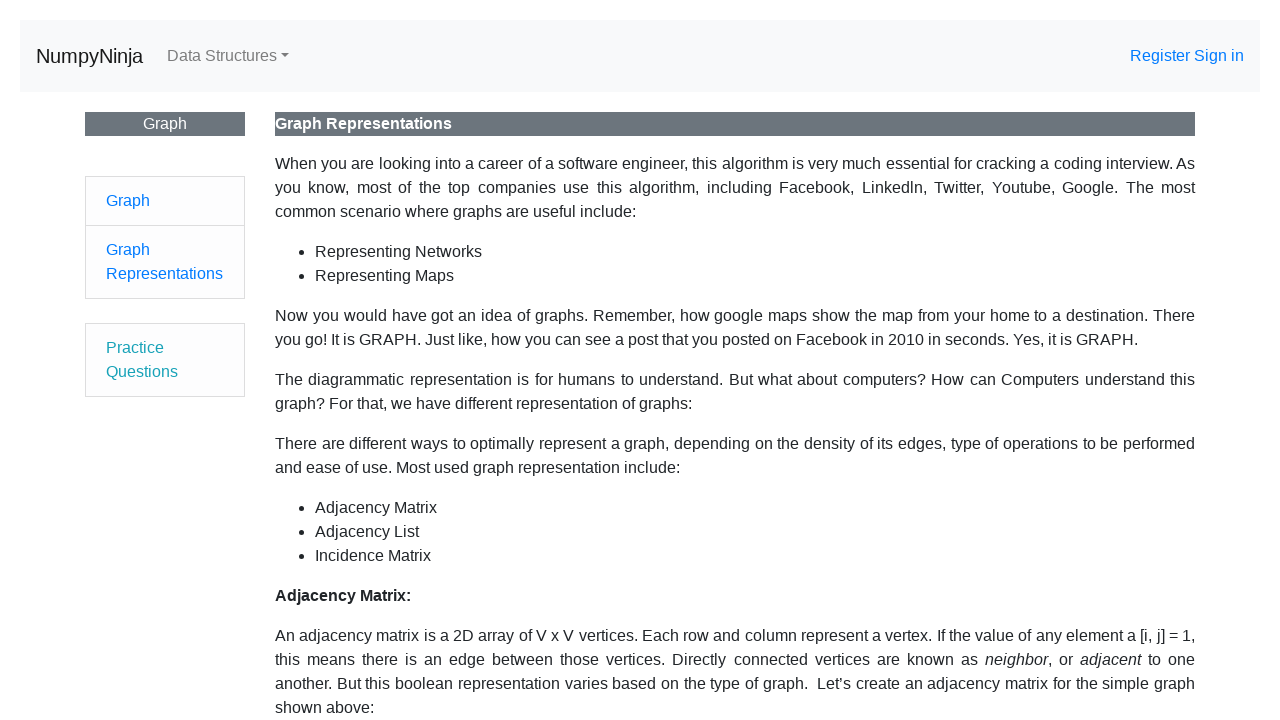

Clicked on Practice Questions link in Graph Representations page at (165, 360) on xpath=//a[text()='Practice Questions']
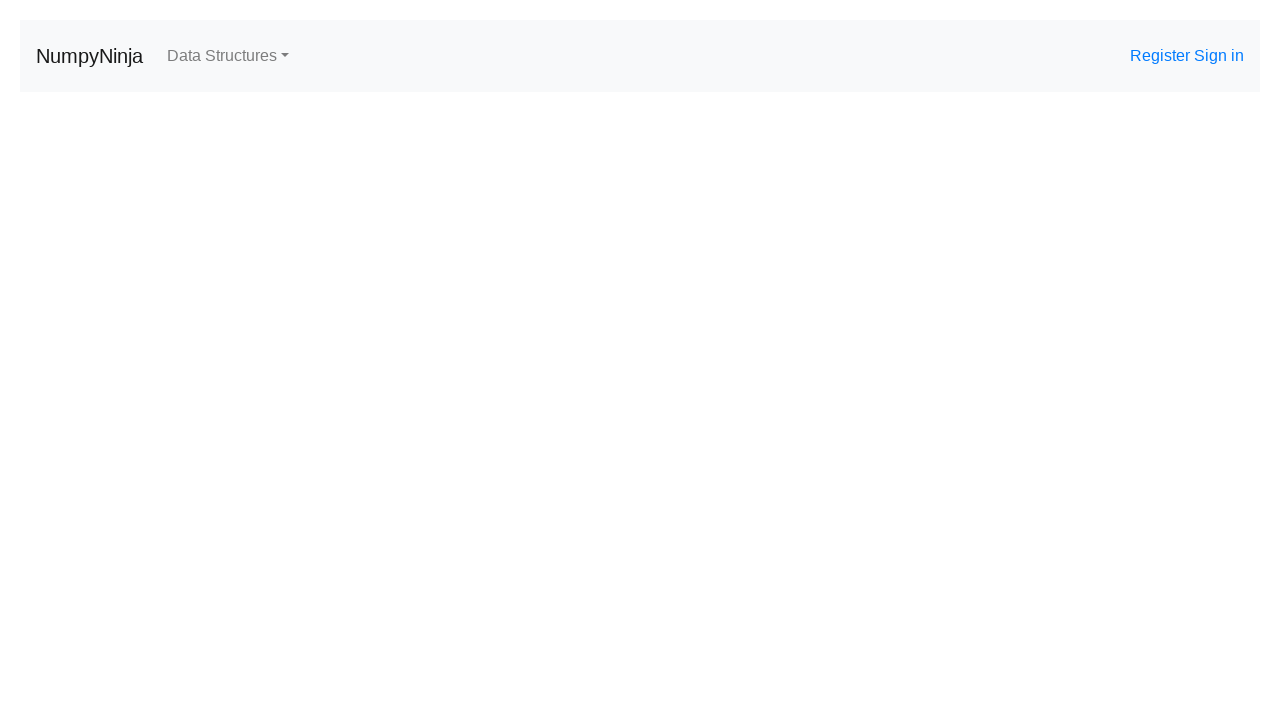

Successfully navigated to Practice Questions page (Graph)
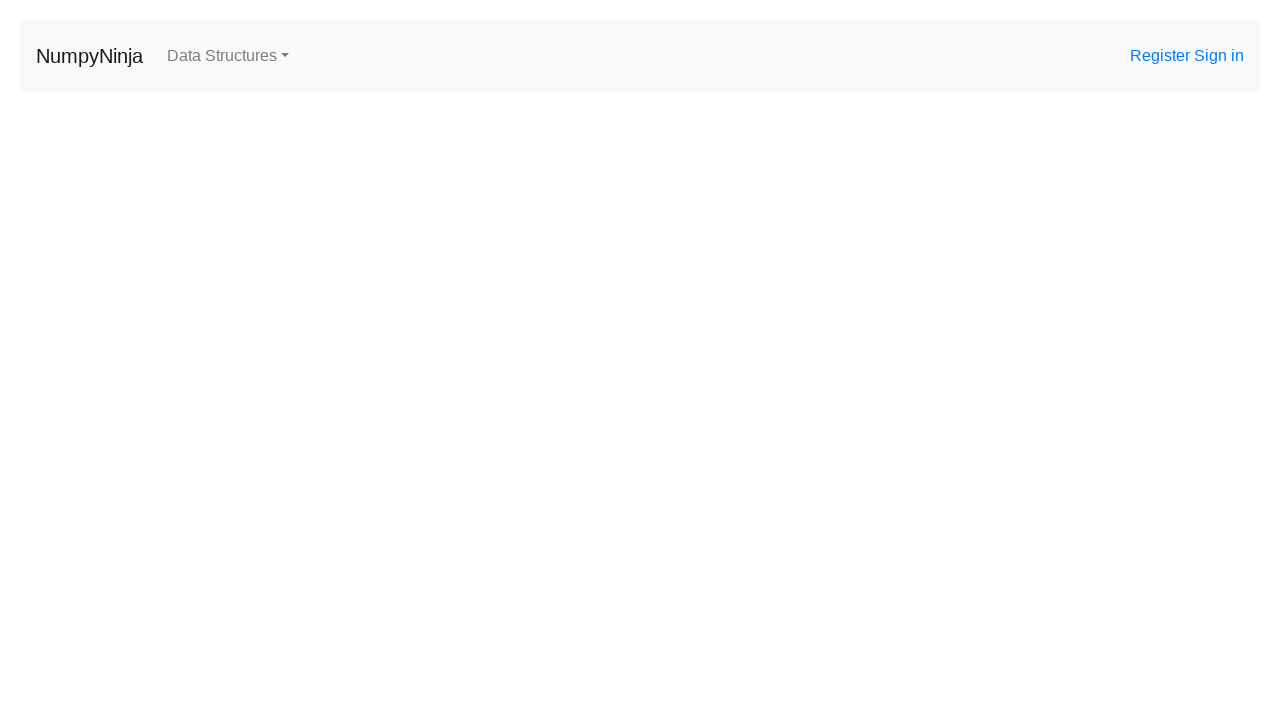

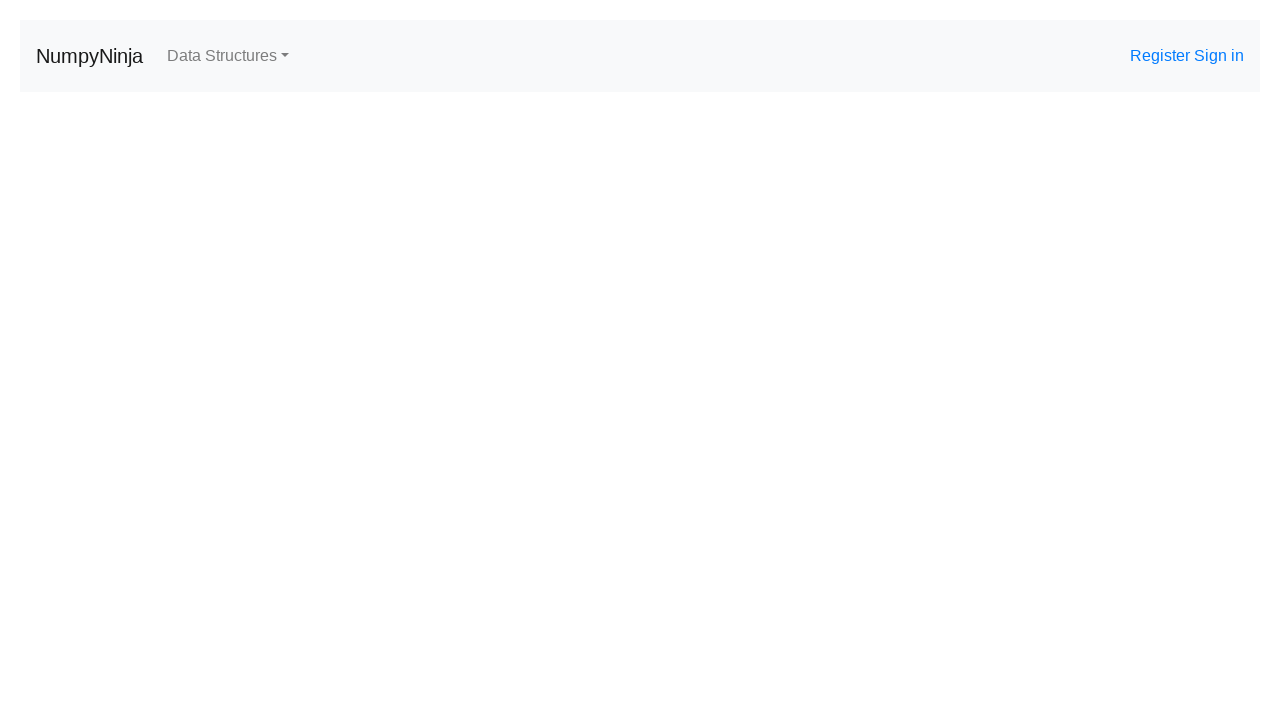